Tests the product filtering functionality by opening the filter panel, selecting the black color filter, and applying the filter to view results

Starting URL: https://demo.applitools.com/gridHackathonV2.html

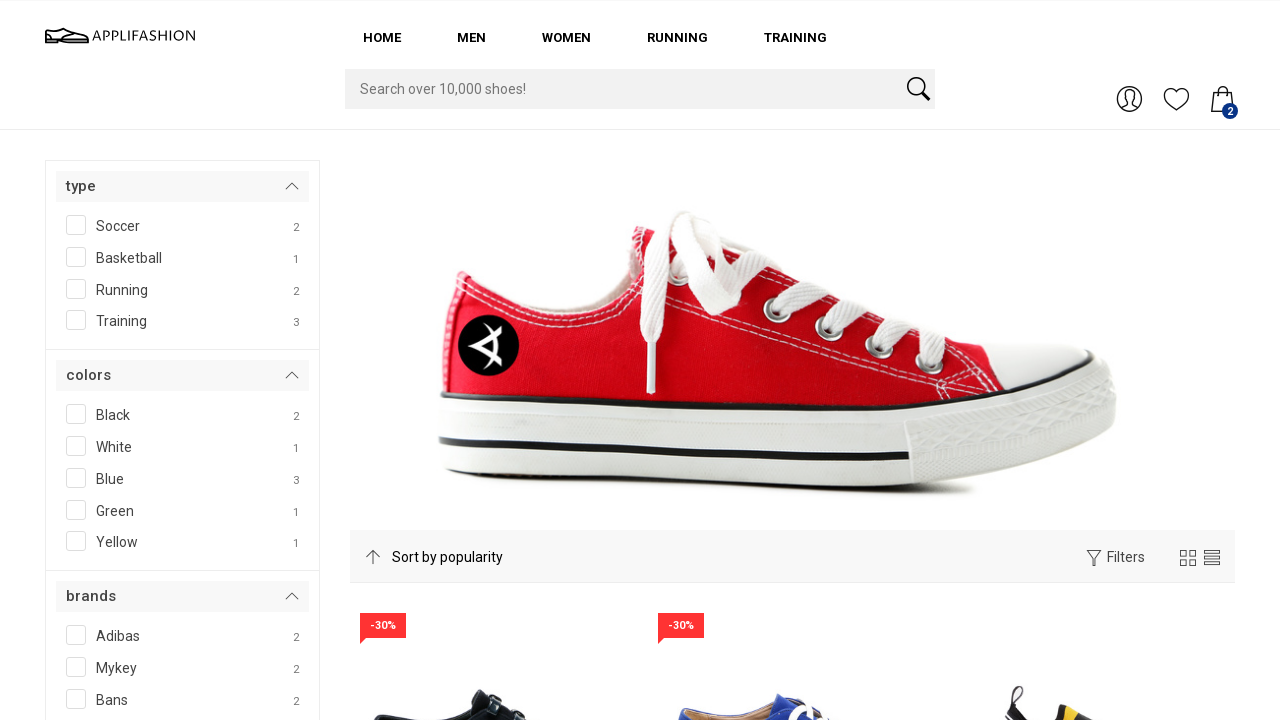

Clicked filter icon to open filter panel at (1094, 558) on #A__openfilter__207
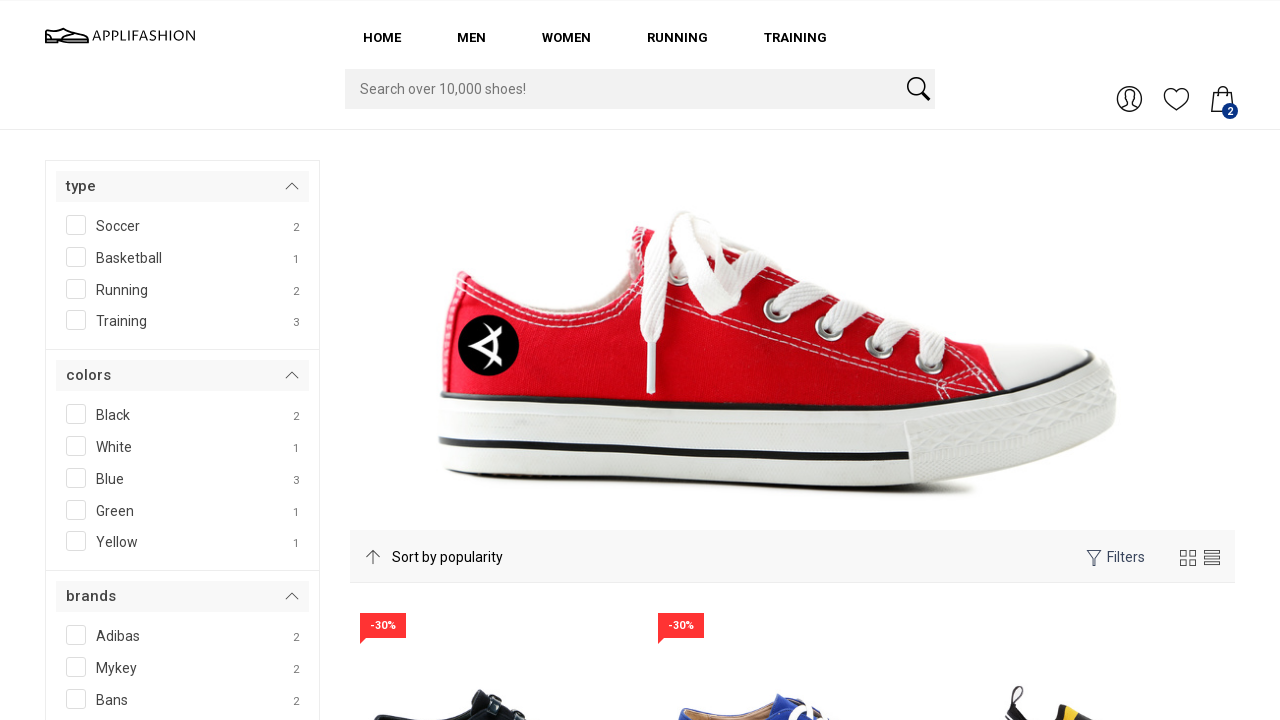

Selected black color filter checkbox at (136, 411) on #colors__Black
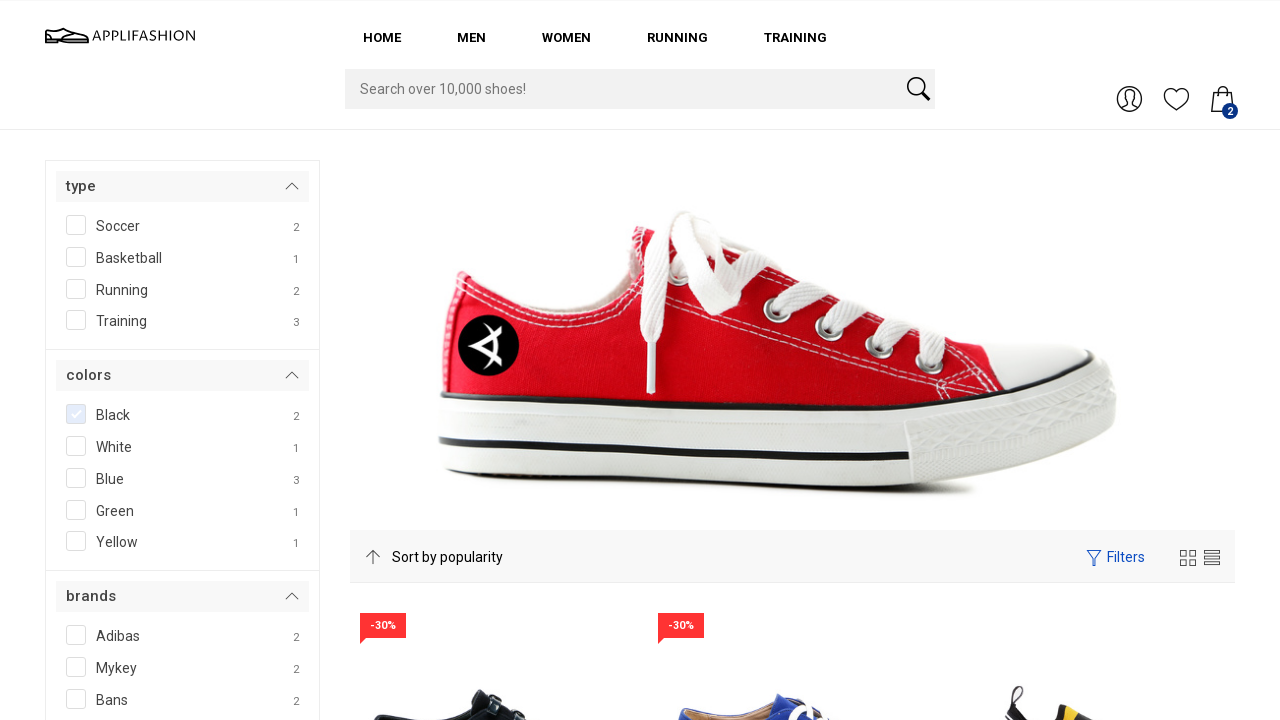

Clicked filter button to apply black color filter at (103, 360) on #filterBtn
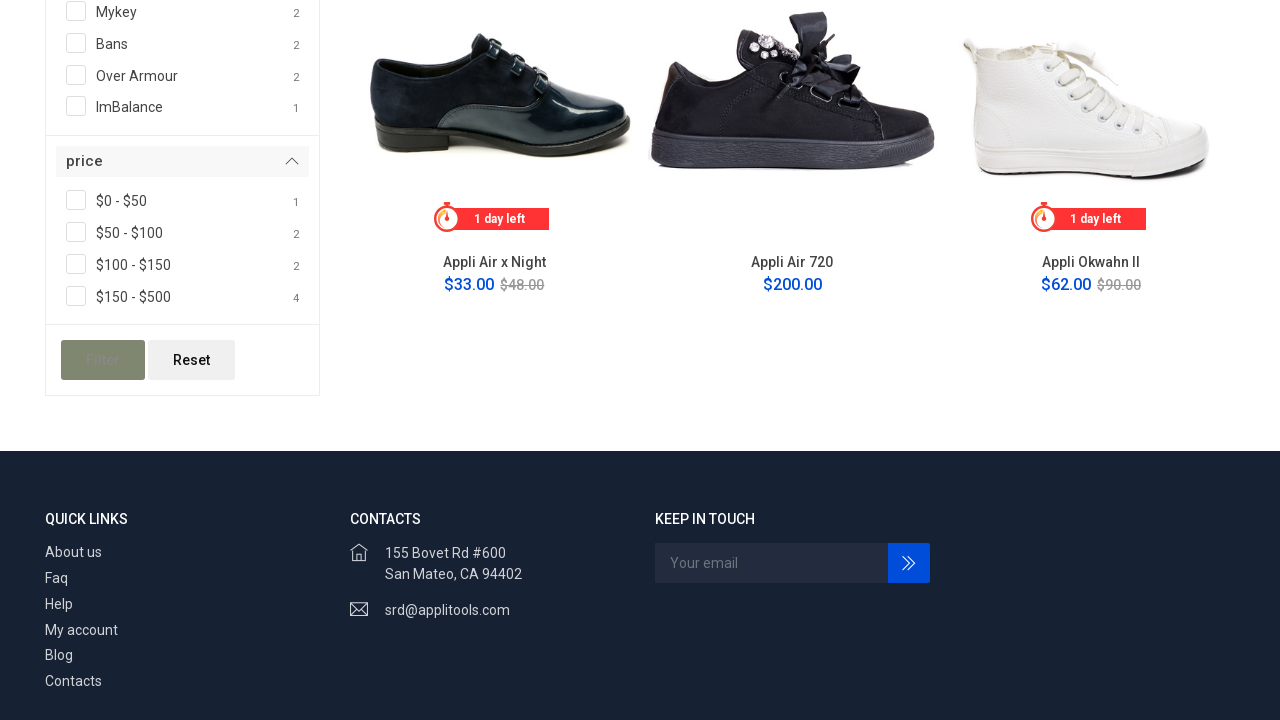

Product grid updated with filtered results showing black colored products
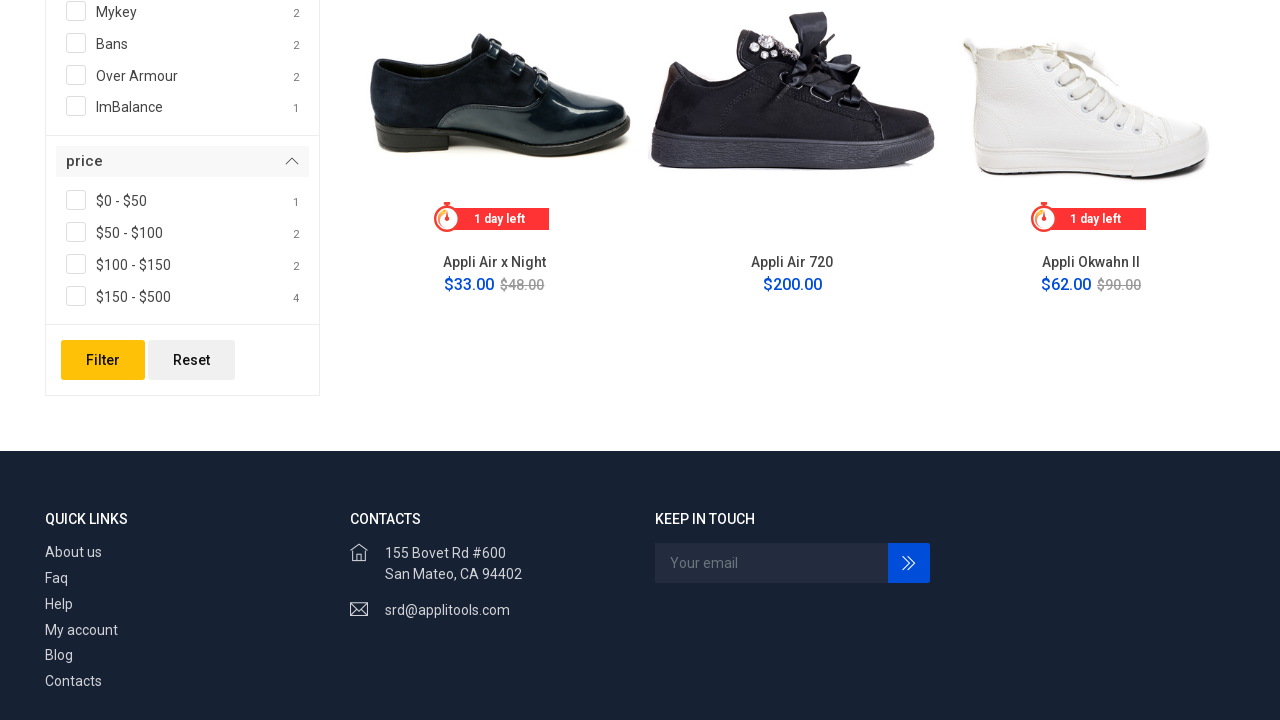

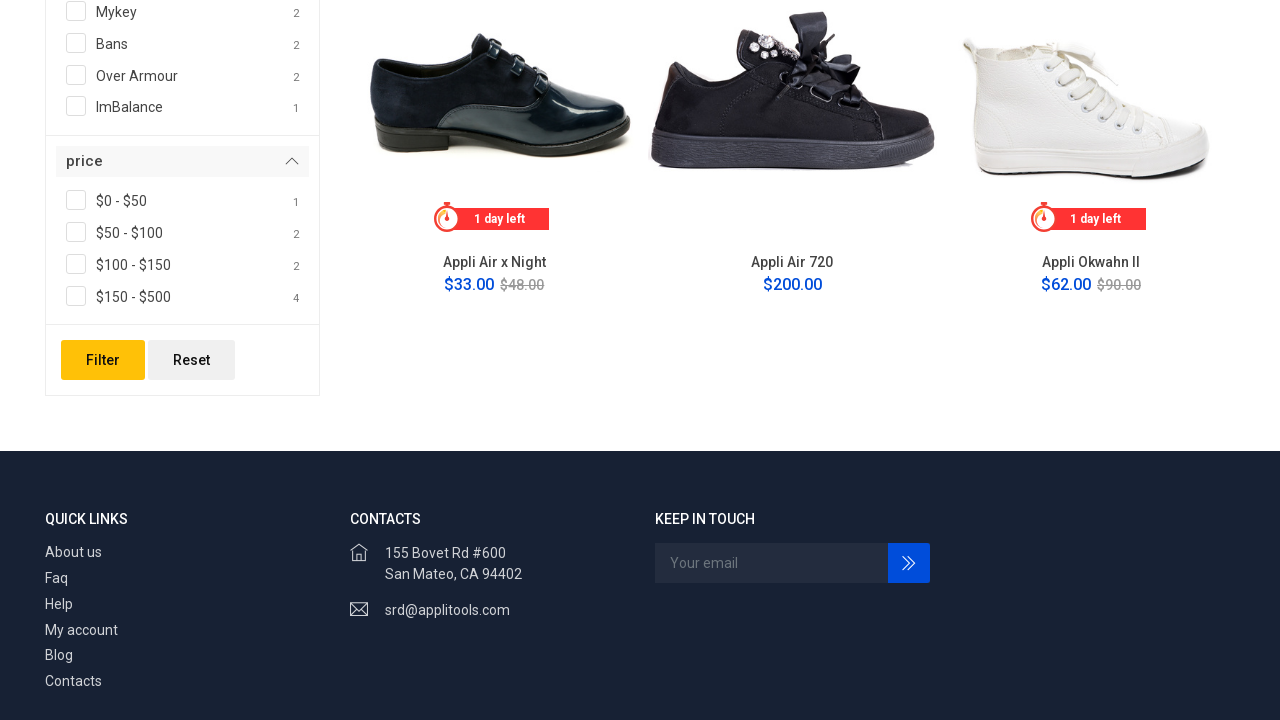